Tests number input field functionality by entering values, clearing, and entering new values

Starting URL: http://the-internet.herokuapp.com/inputs

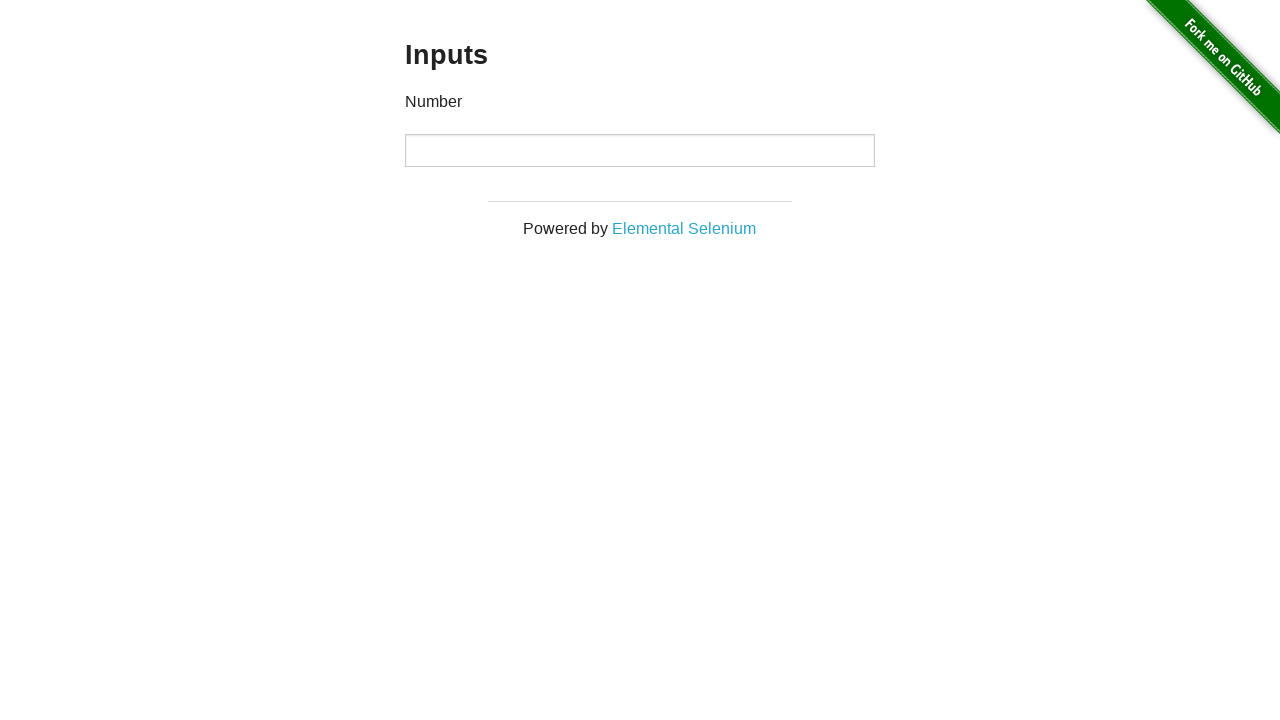

Located the number input field
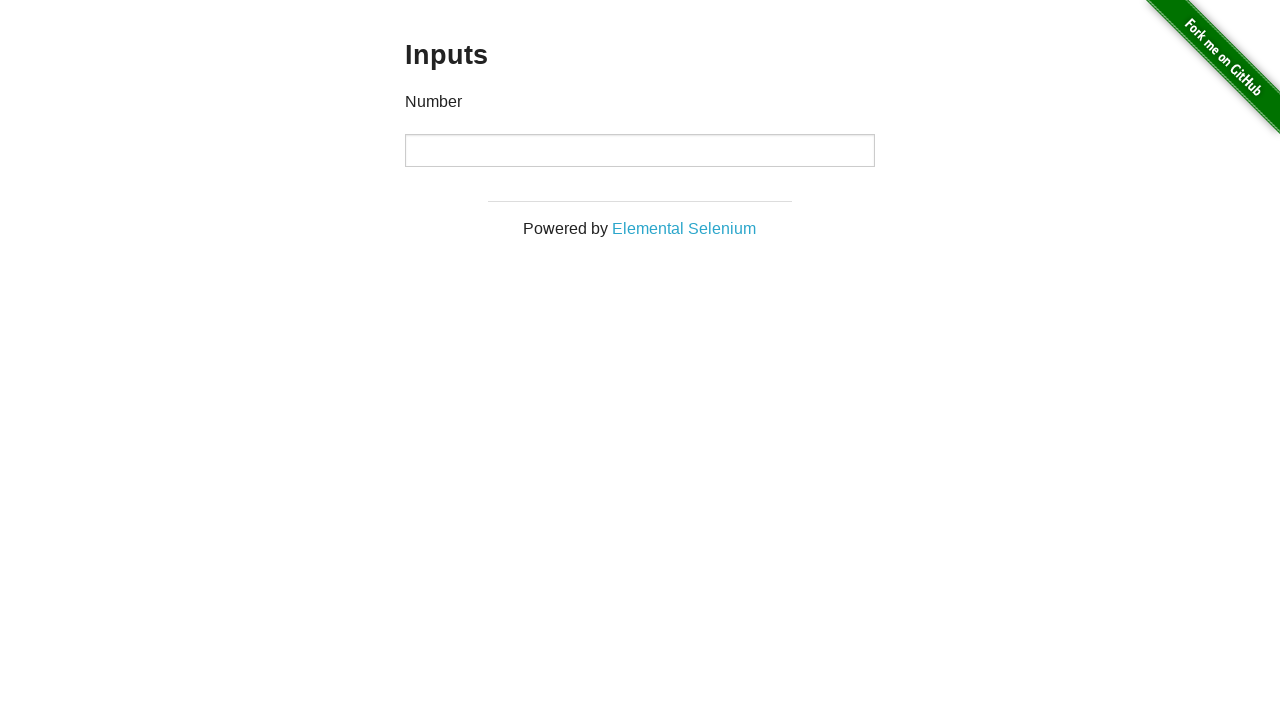

Entered '1000' in the number input field on input[type='number']
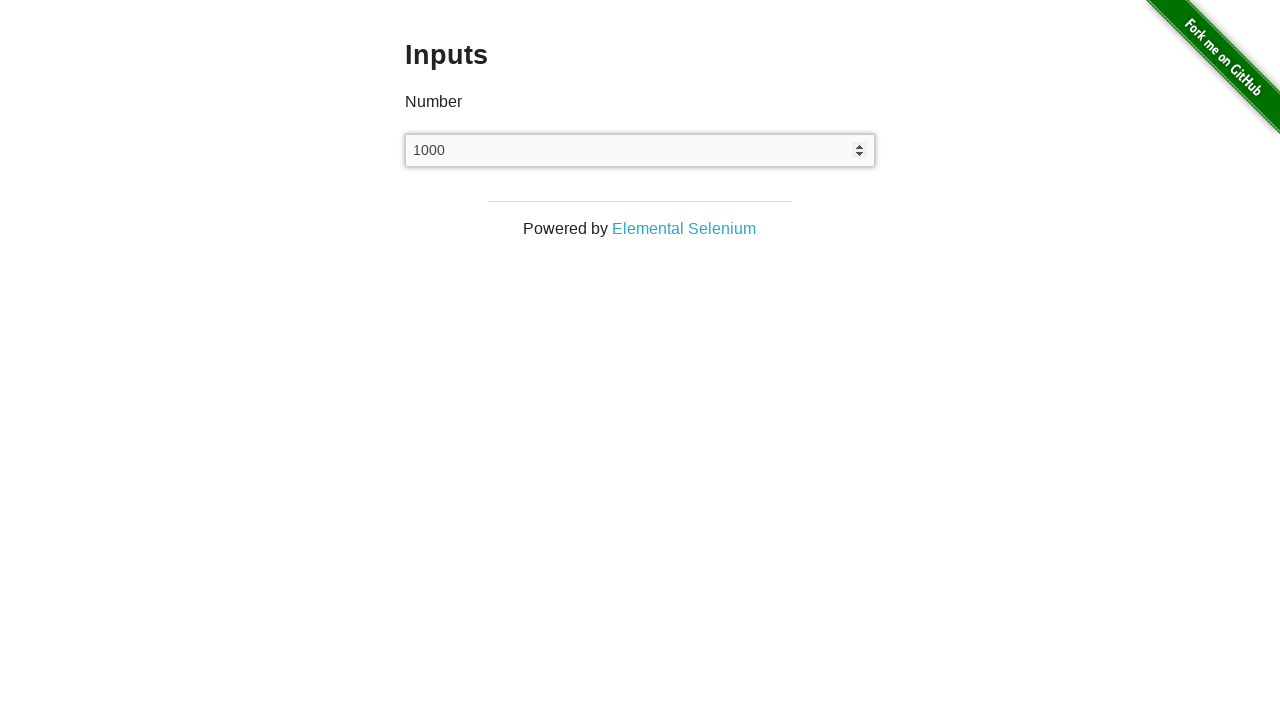

Cleared the number input field on input[type='number']
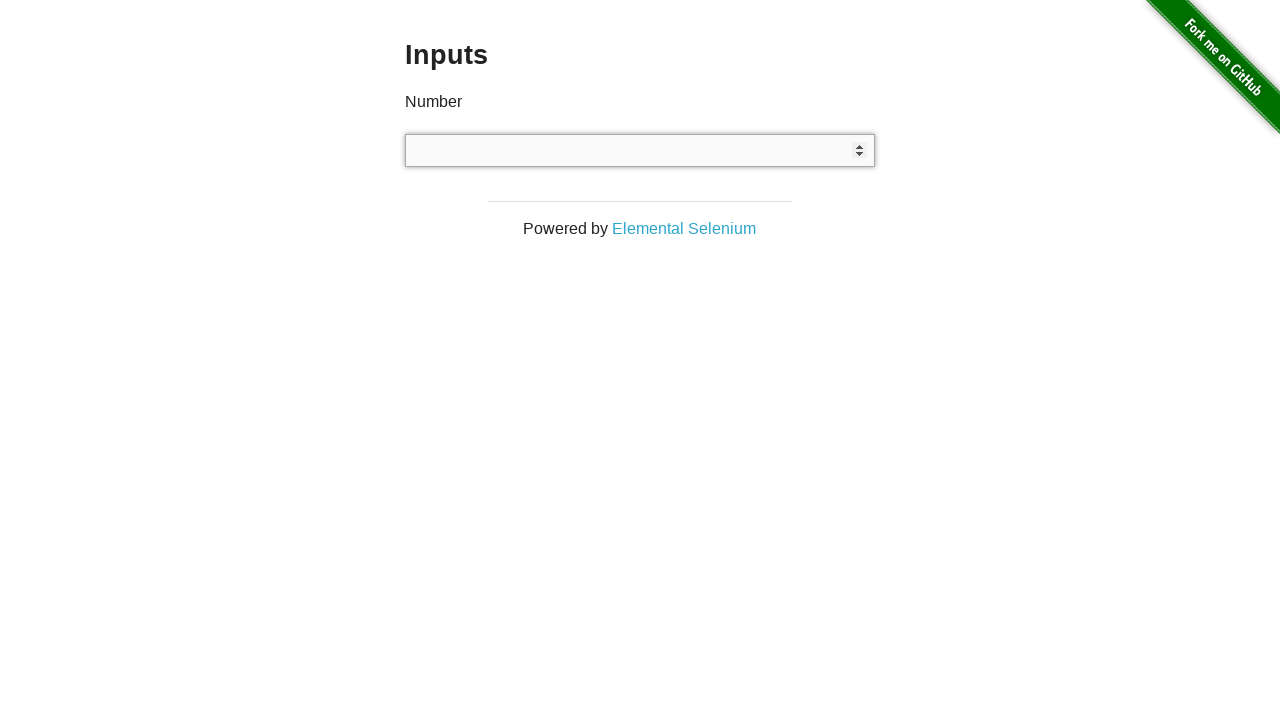

Entered '999' in the number input field on input[type='number']
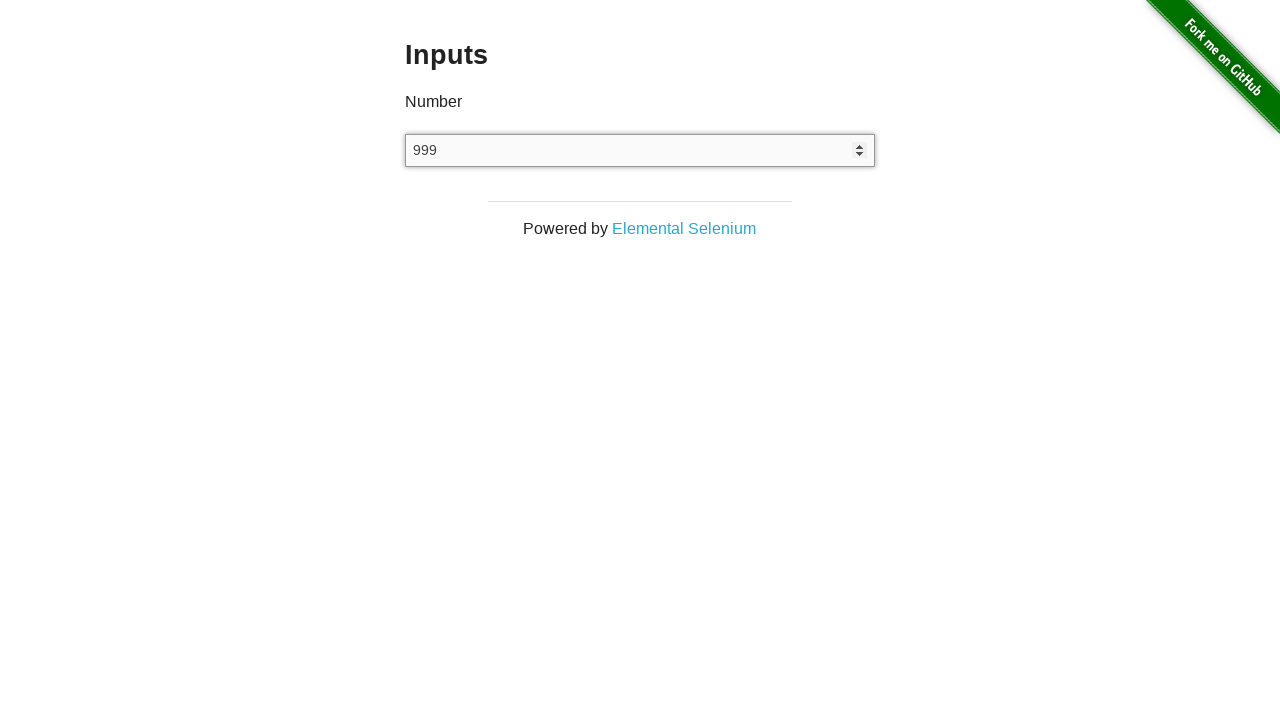

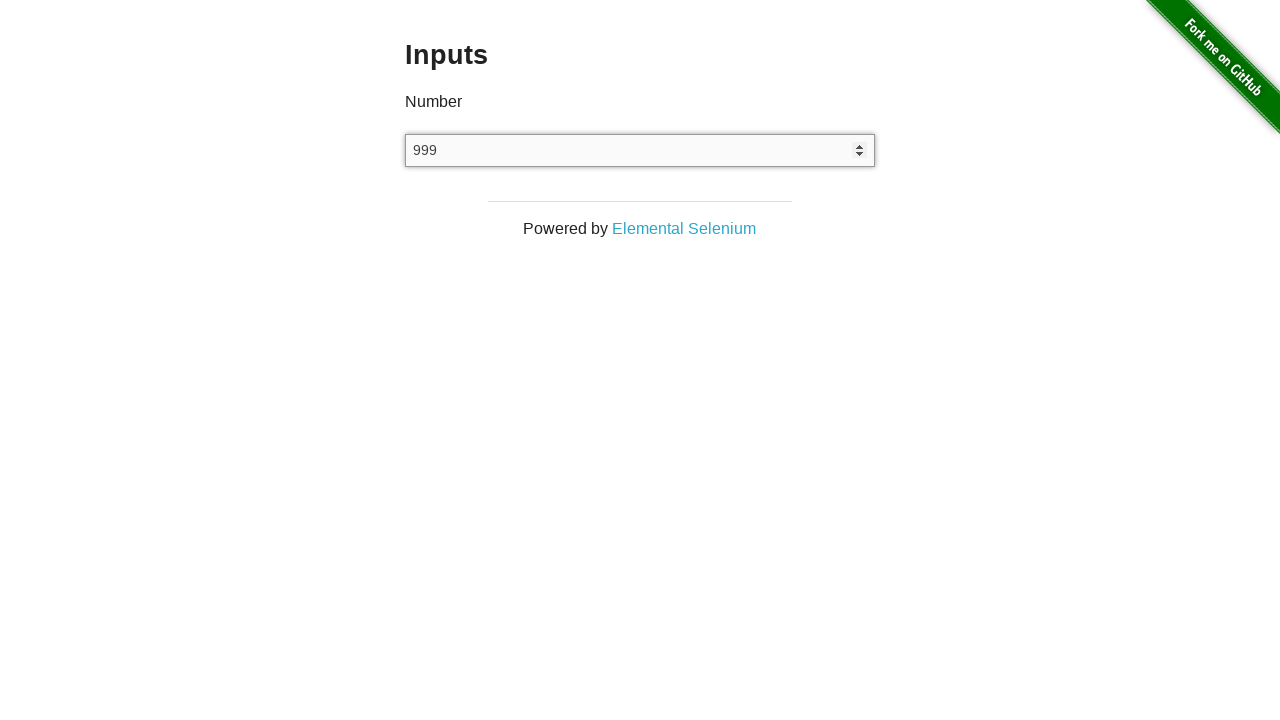